Navigates to a temporary email service, changes the email address, and copies the new email

Starting URL: https://www.mohmal.com/en/inbox

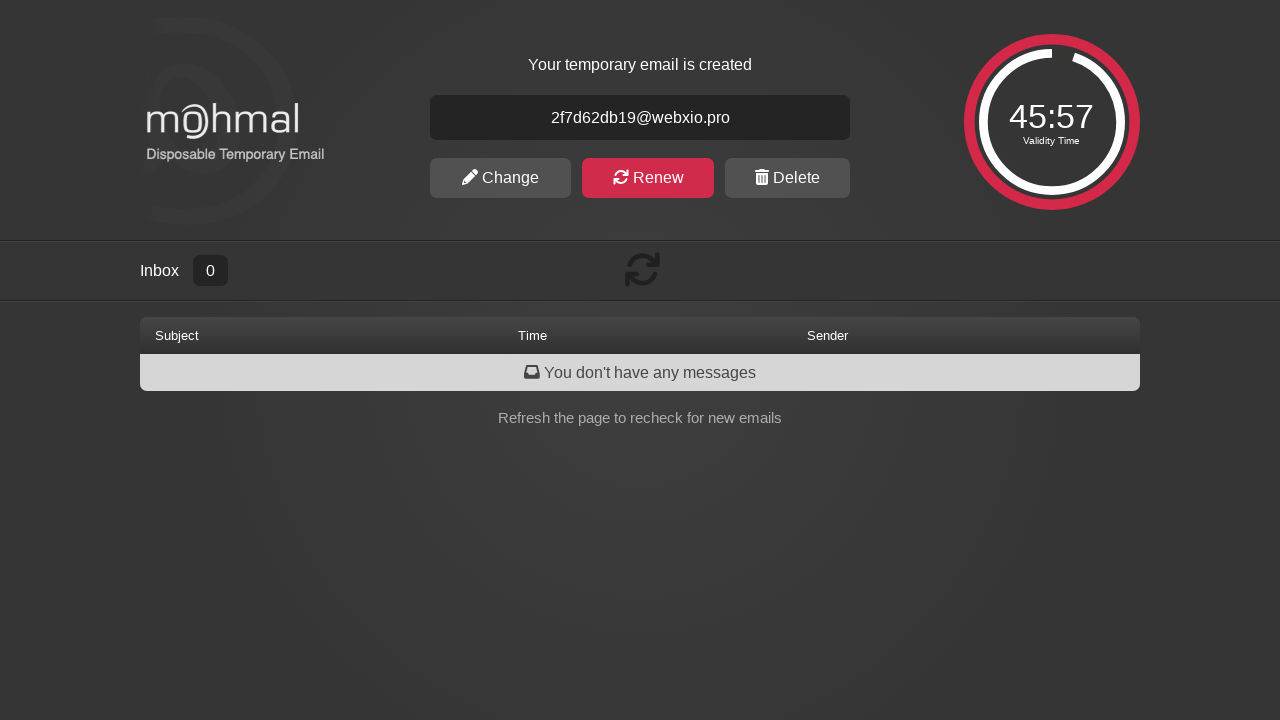

Clicked change mail button to generate new email address at (470, 177) on xpath=//div[@id='dashboard']//a[1]//*[name()='svg']
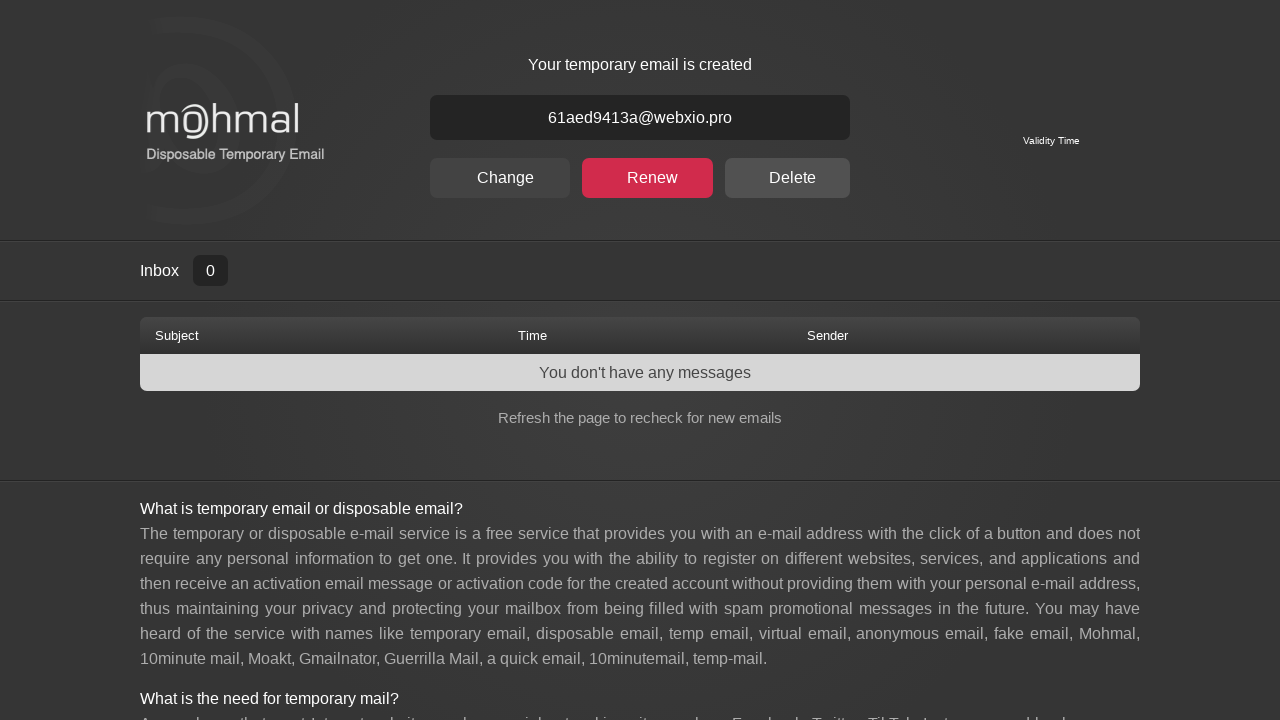

Clicked email address field to copy new email at (640, 118) on xpath=//div[@class='email']
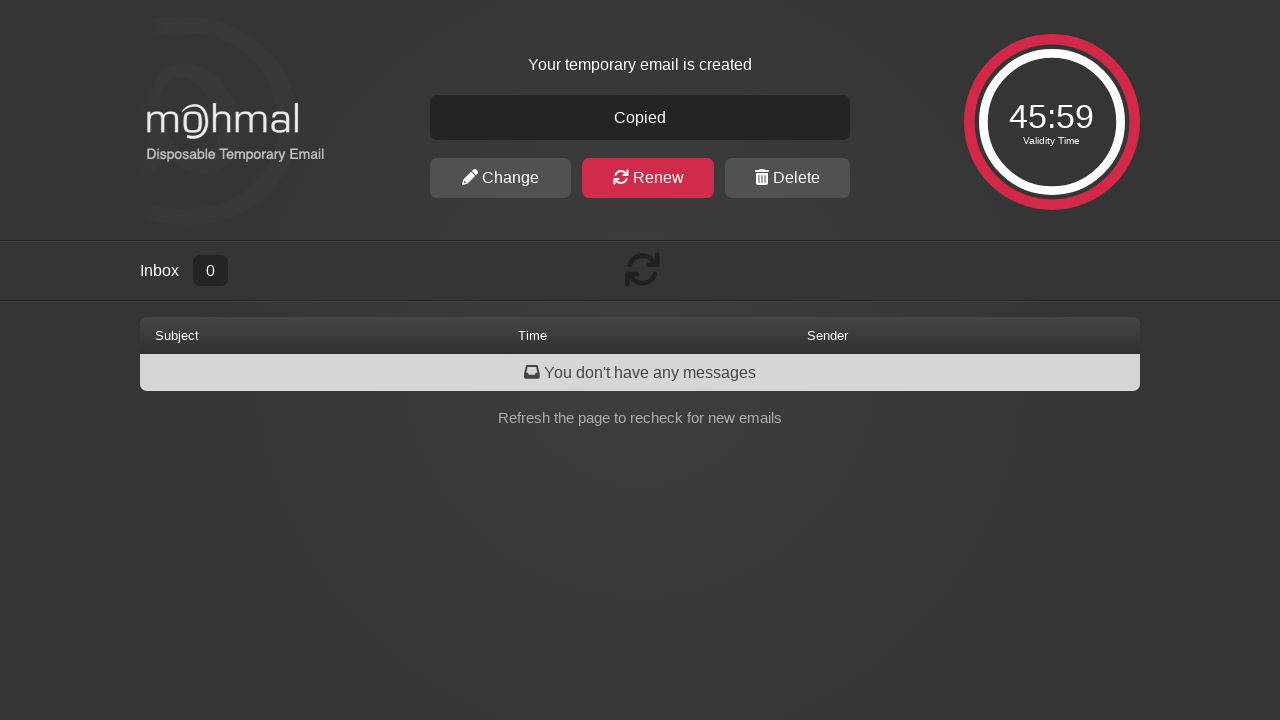

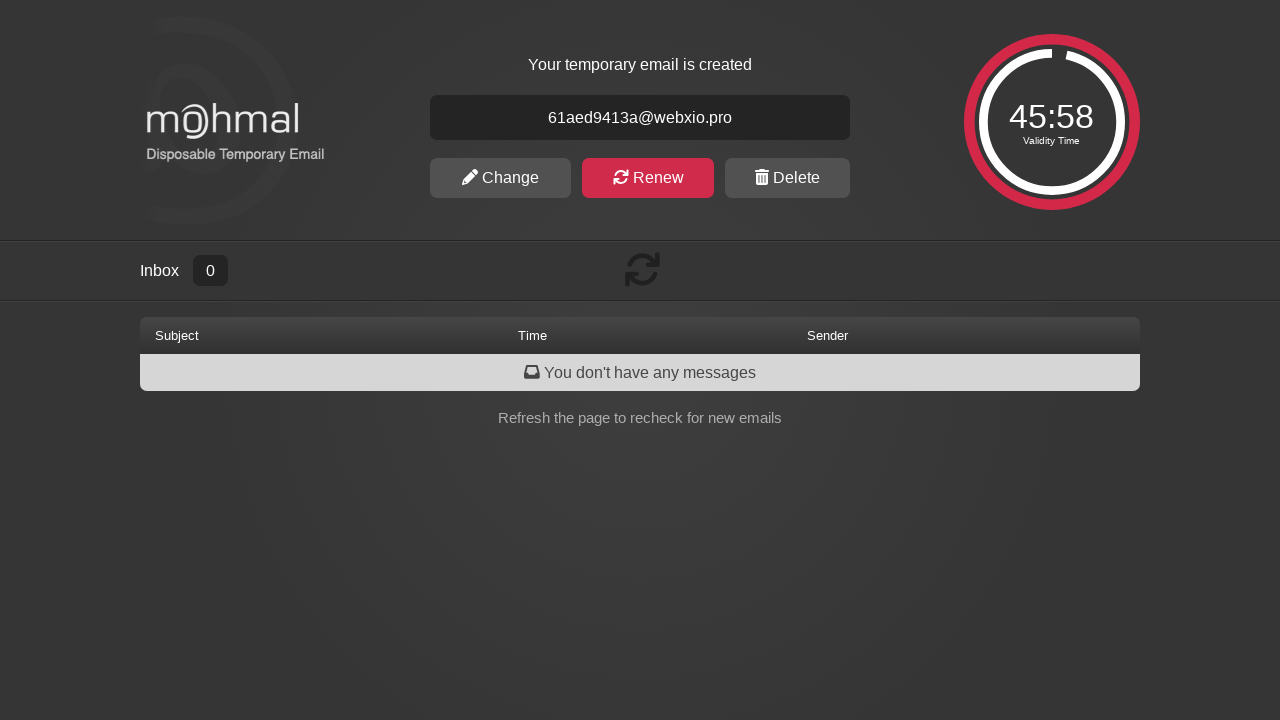